Tests various mouse click interactions including single click, double click, and right click on buttons, verifying results in output field

Starting URL: https://sahitest.com/demo/clicks.htm

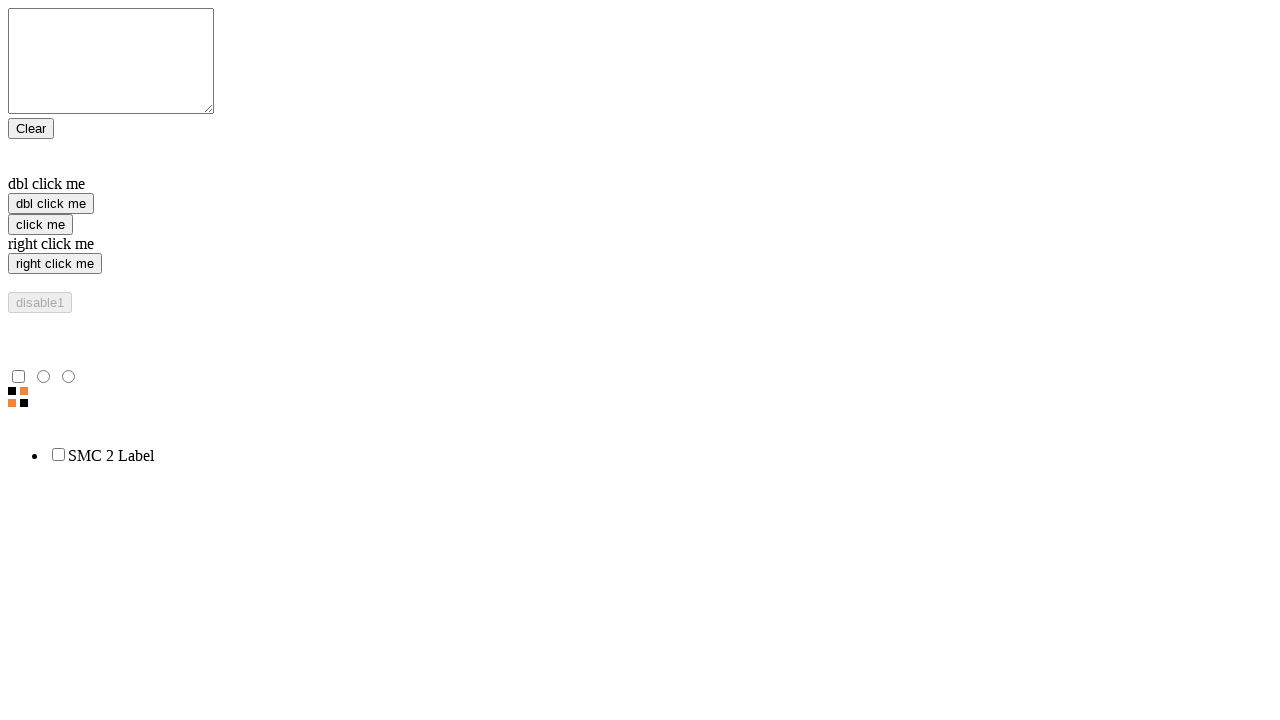

Located Clear button
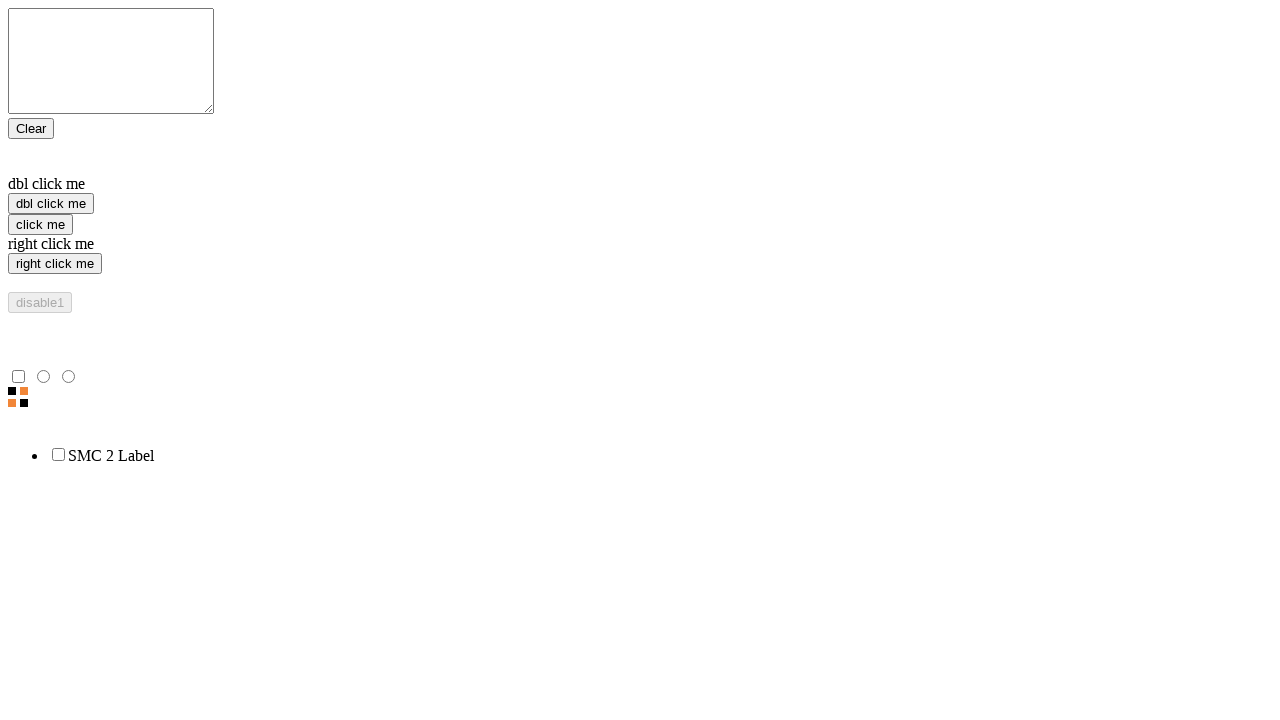

Located double click button
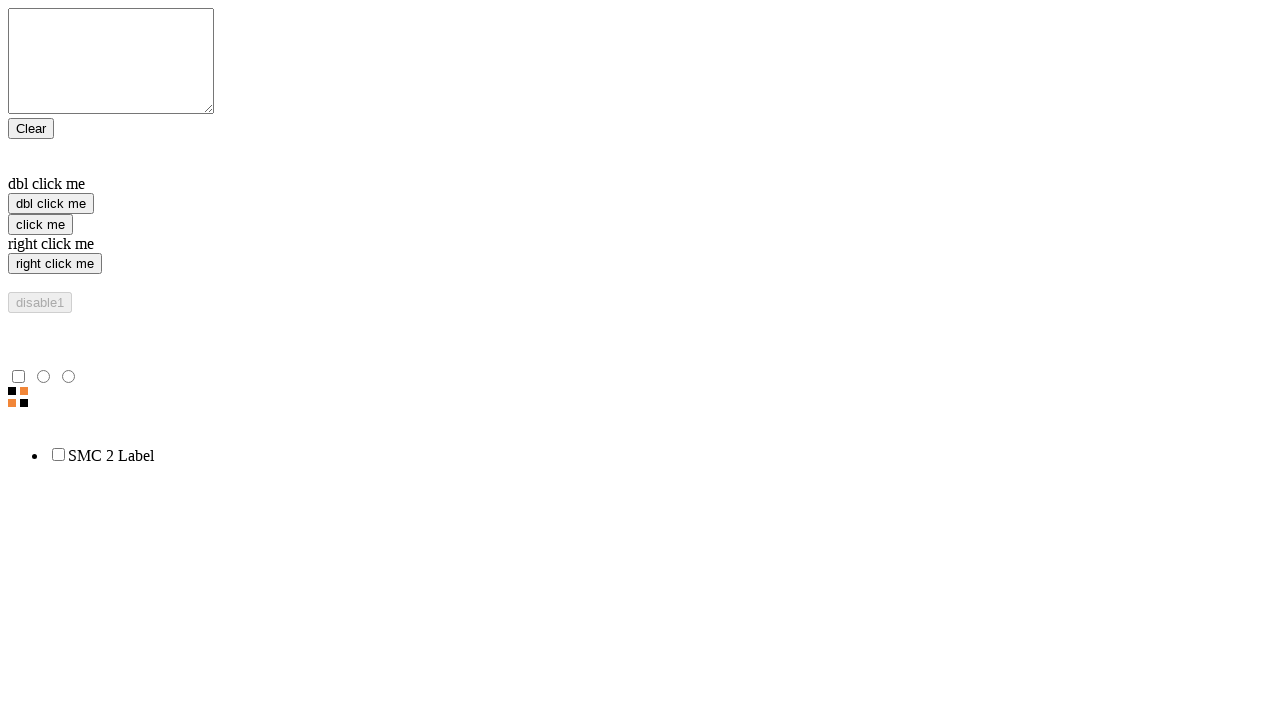

Located click me button
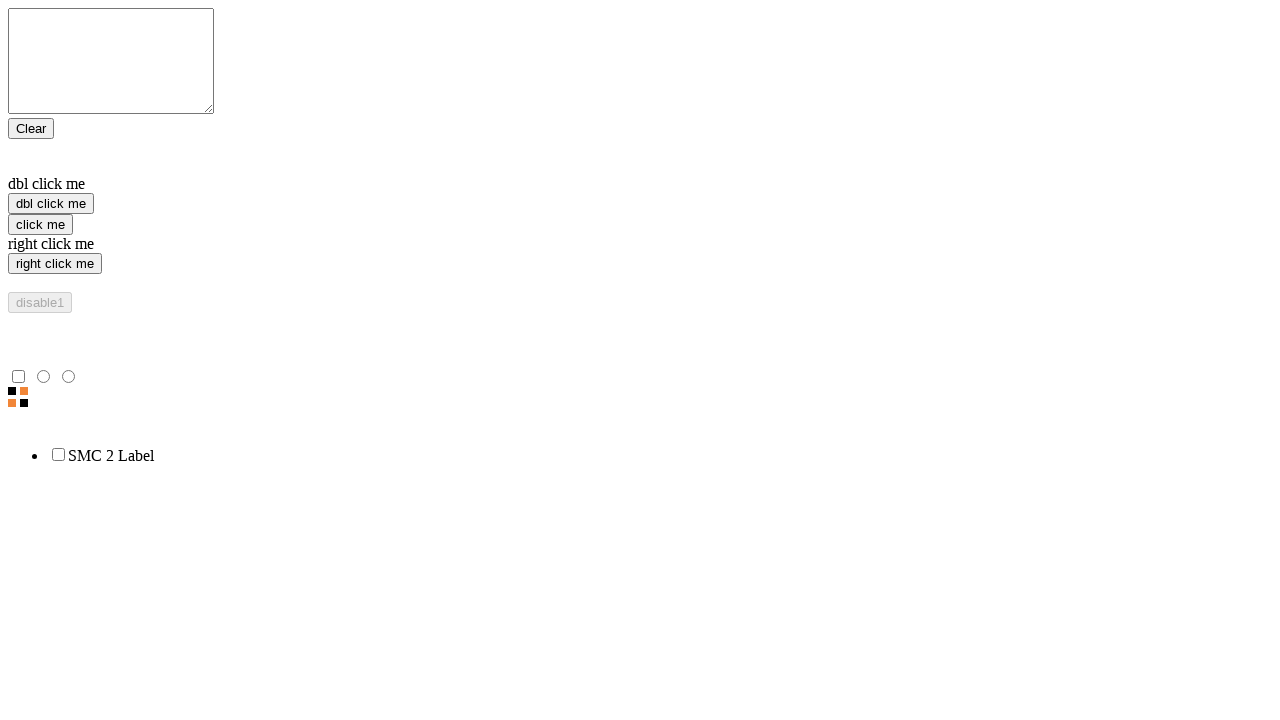

Located right click button
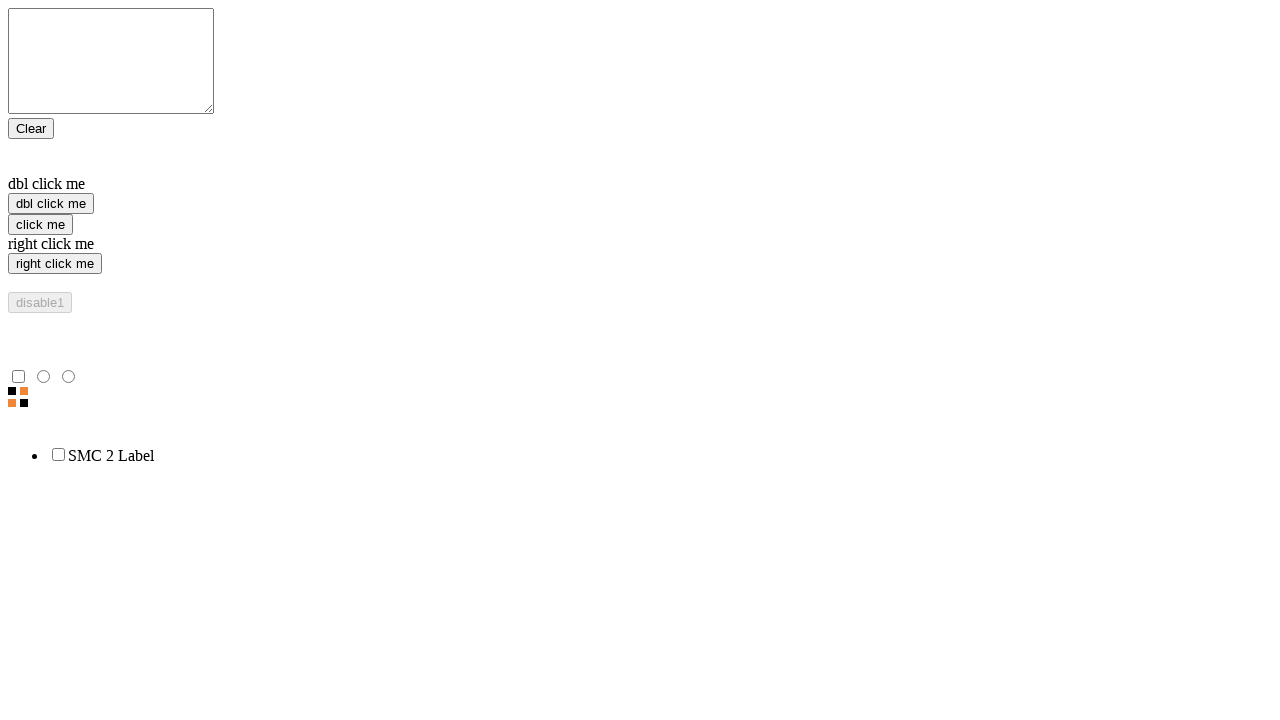

Located result output field
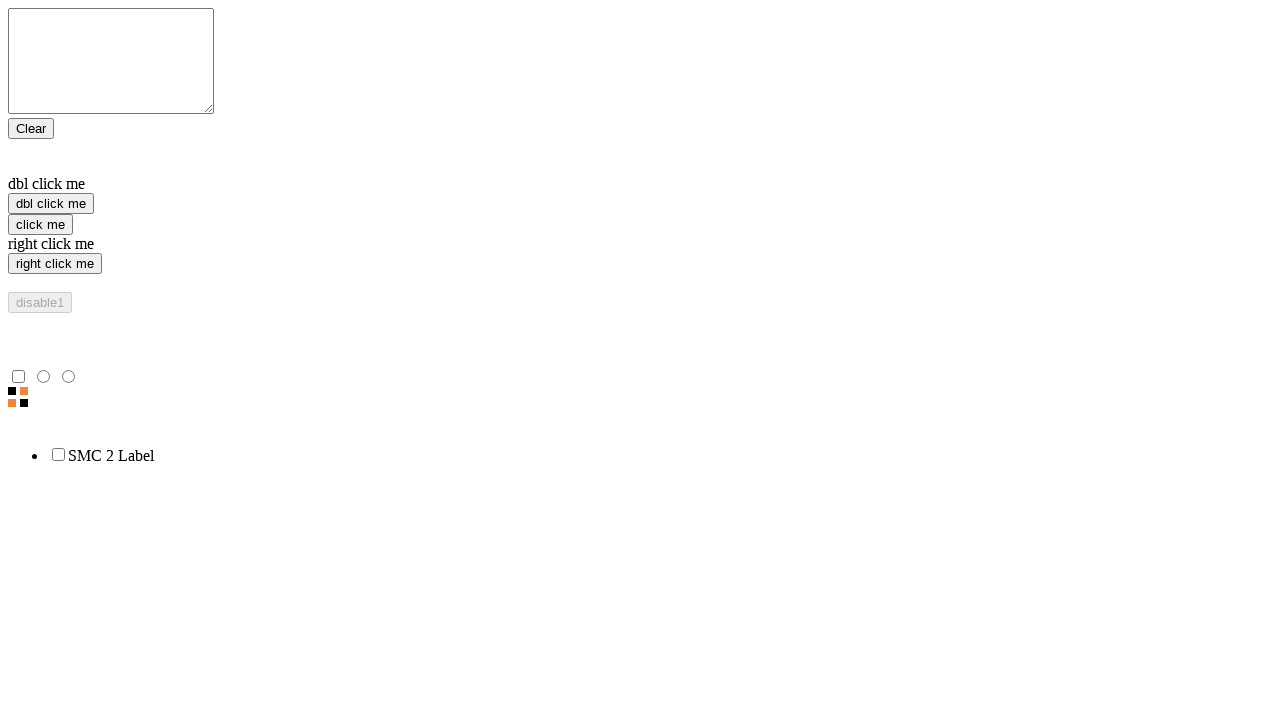

Single clicked 'click me' button at (40, 224) on input[value^='click']
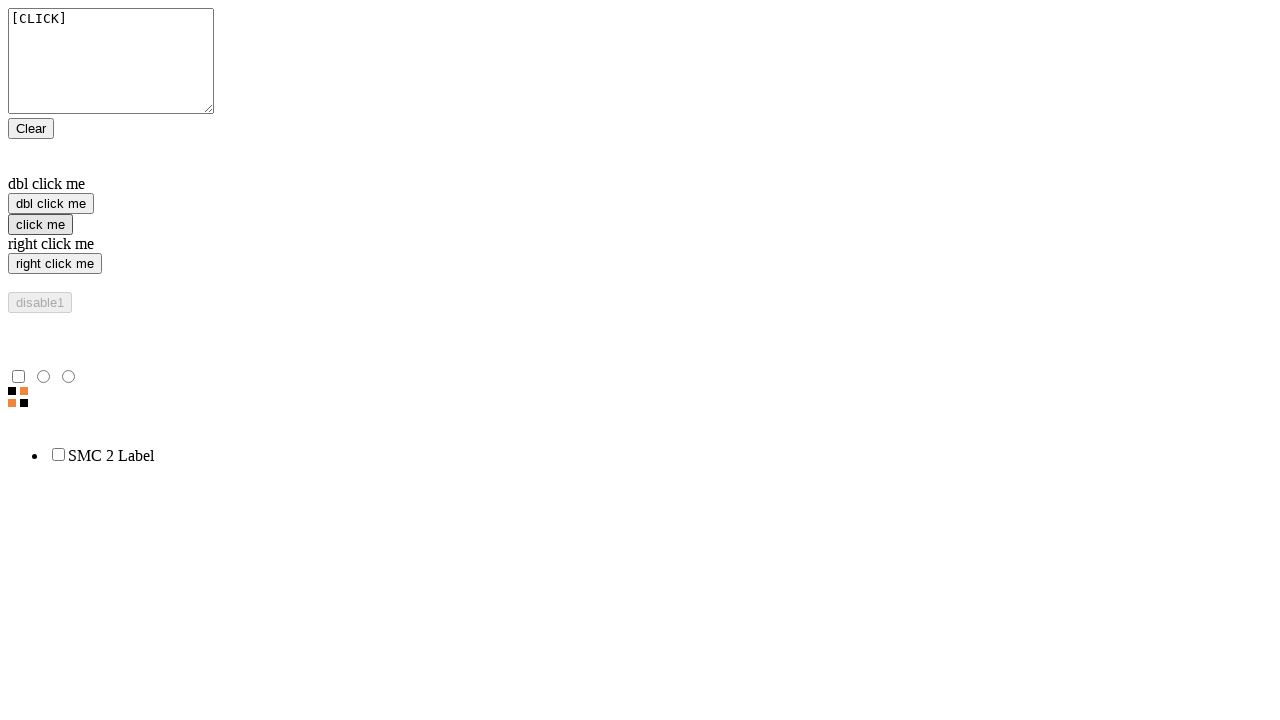

Clicked Clear button to reset output at (31, 128) on input[value='Clear']
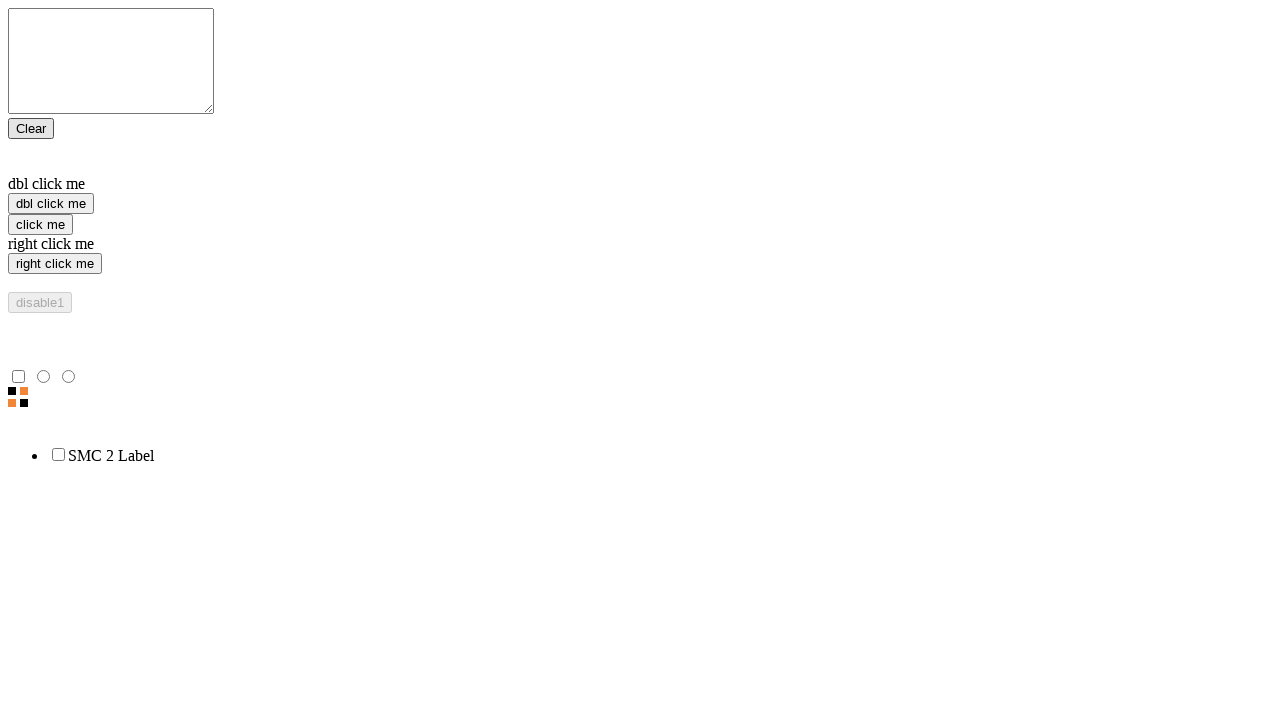

Double clicked 'dbl click me' button at (51, 204) on input[value^='dbl']
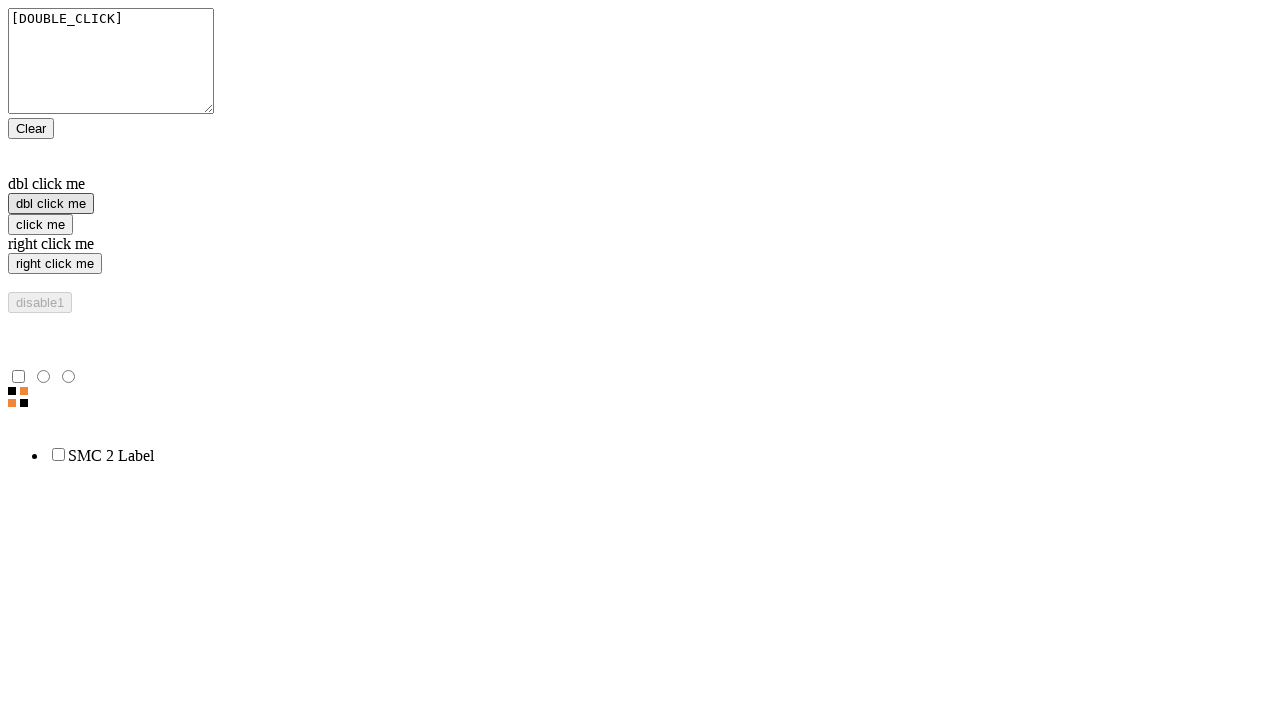

Clicked Clear button to reset output at (31, 128) on input[value='Clear']
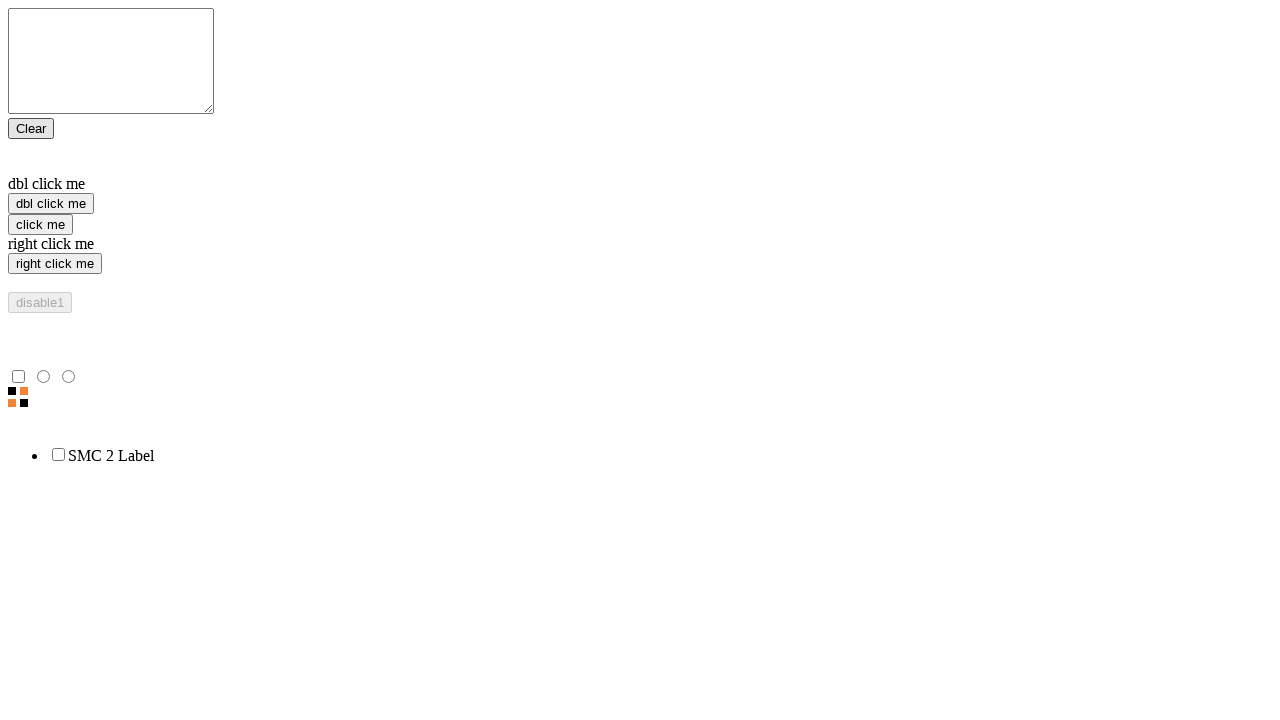

Right clicked 'right click me' button at (55, 264) on input[value^='right']
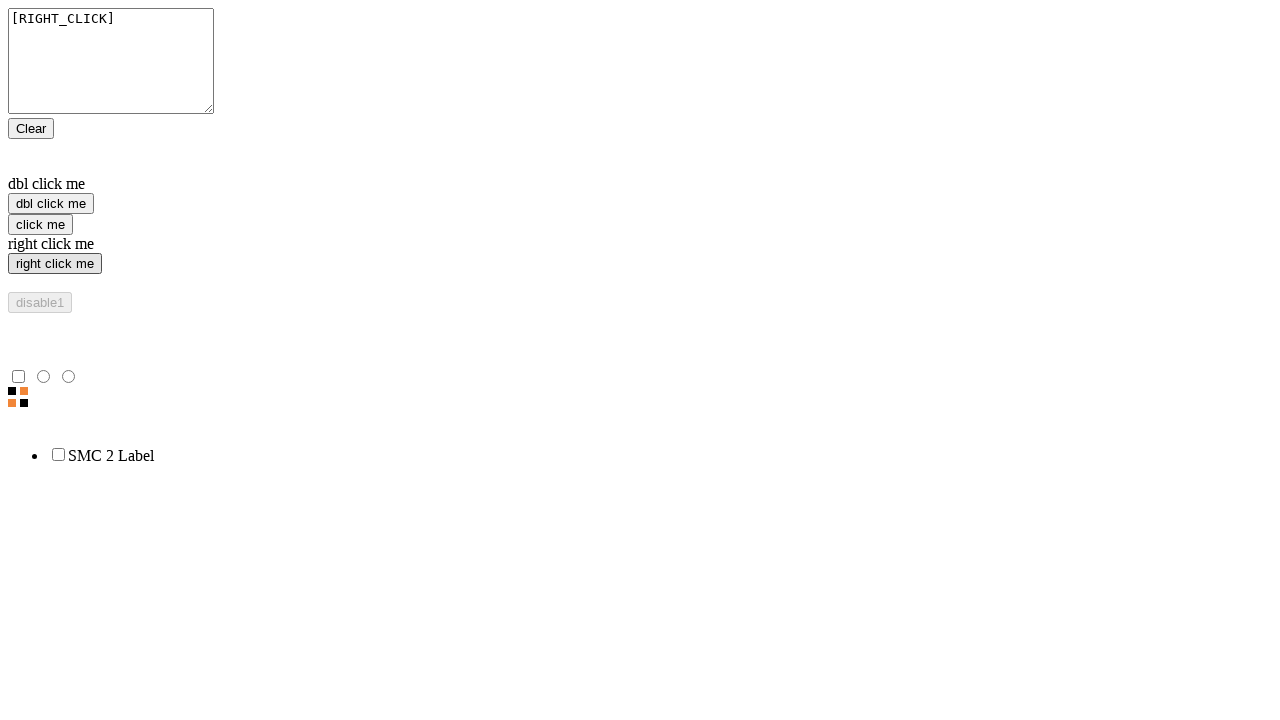

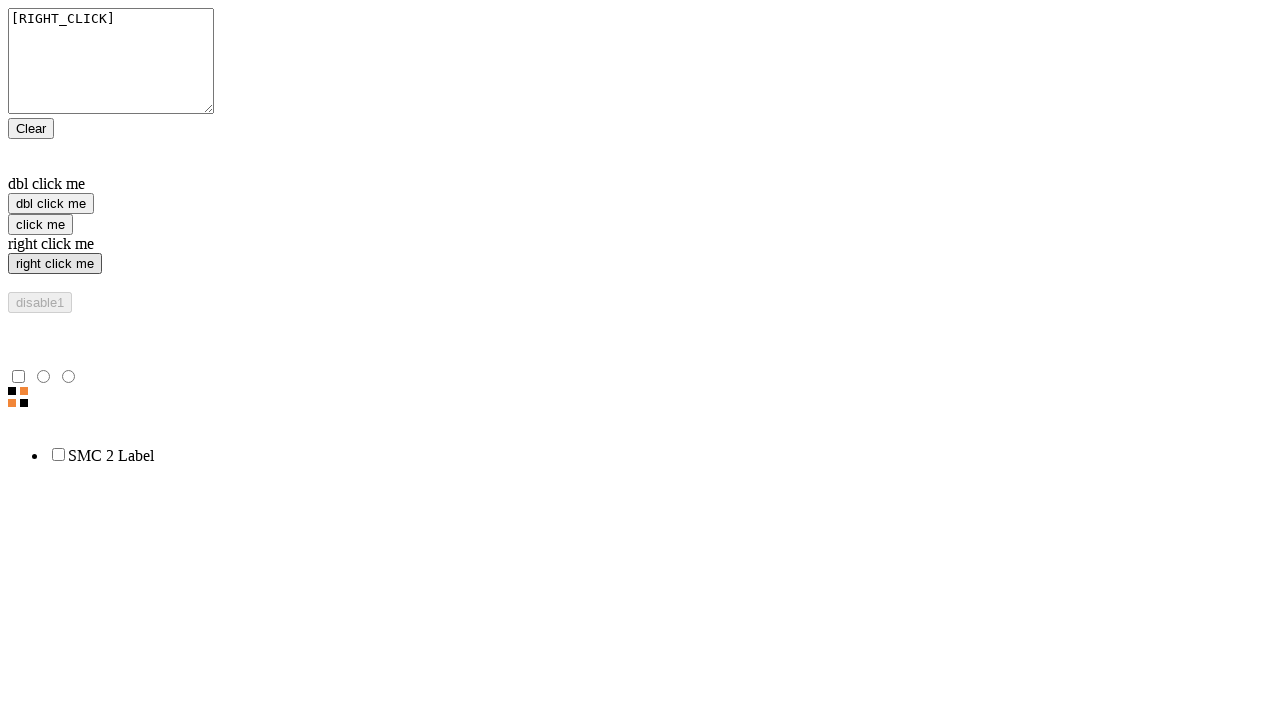